Navigates to a mortgage calculator website and scrolls down the page to view loan information

Starting URL: https://www.mortgagecalculator.org

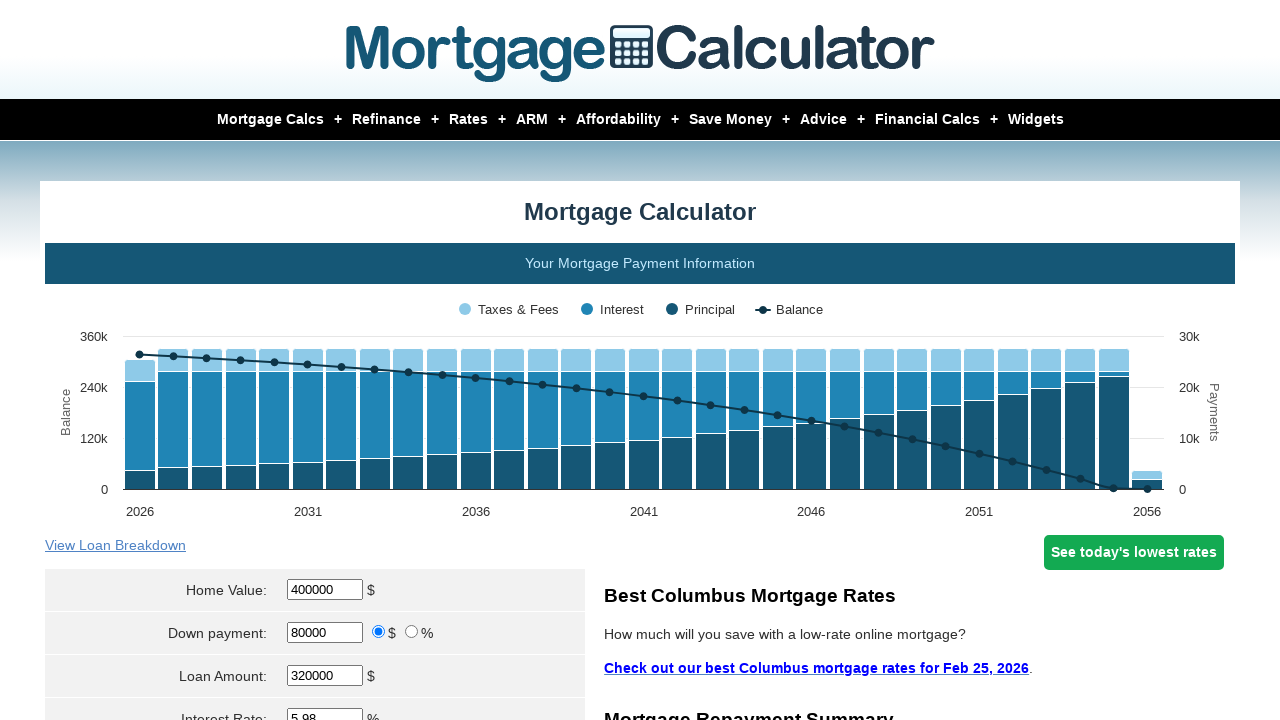

Navigated to mortgage calculator website
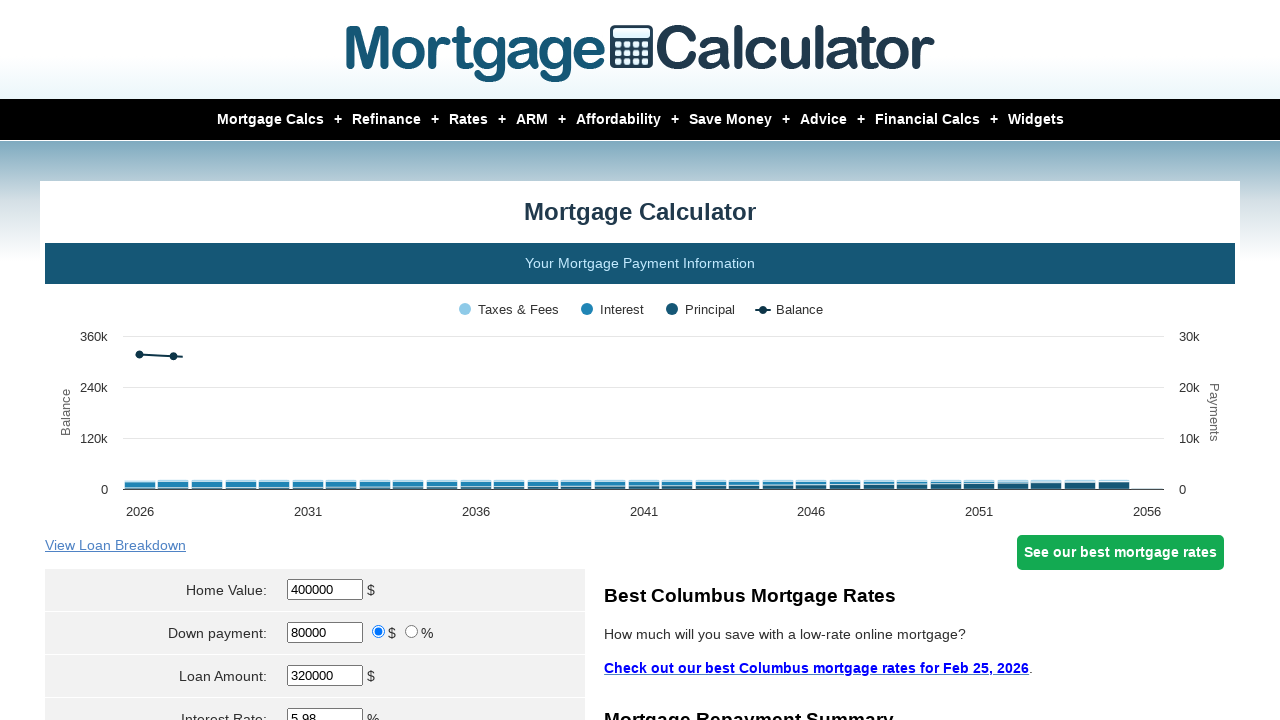

Scrolled down 400 pixels to view loan information section
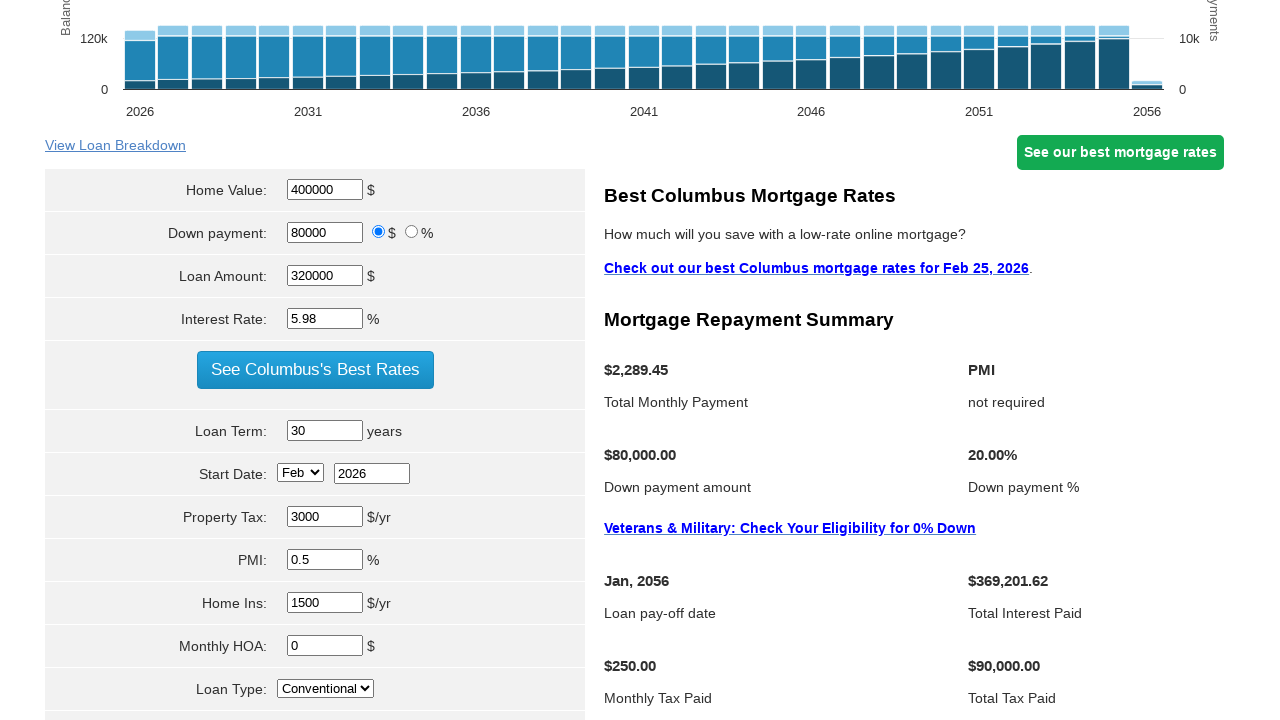

Waited for dynamic content to load after scrolling
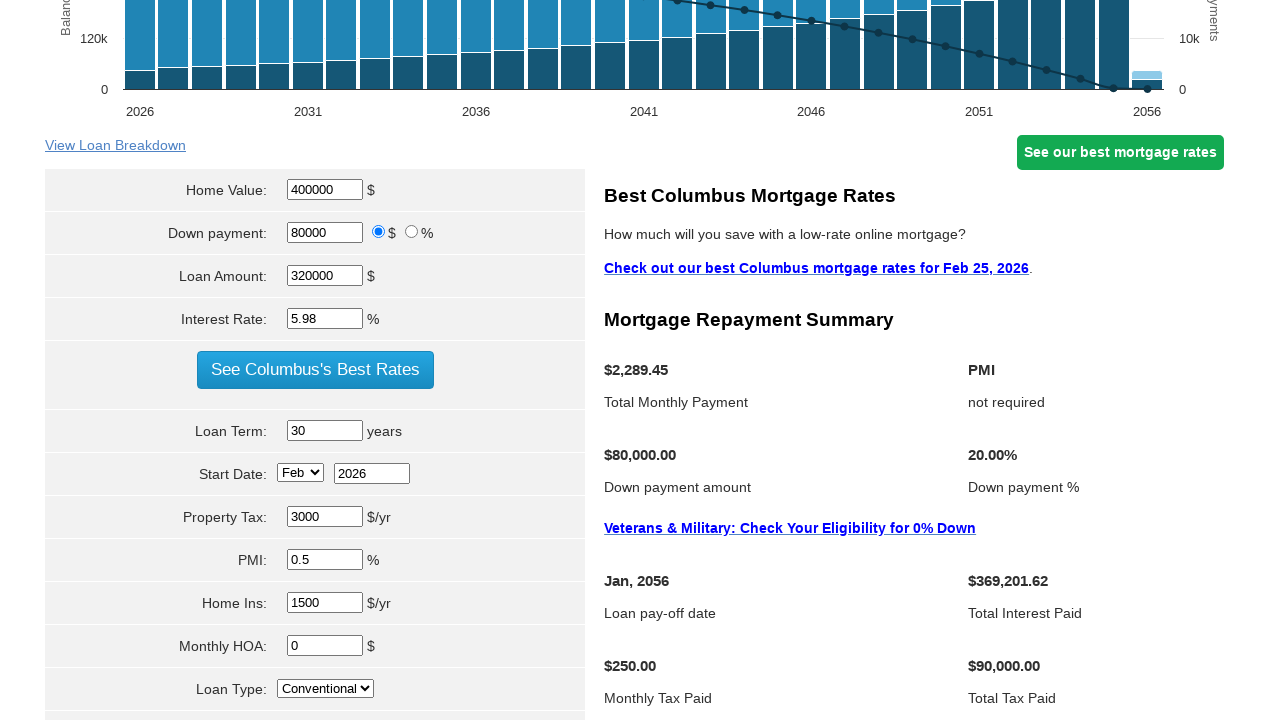

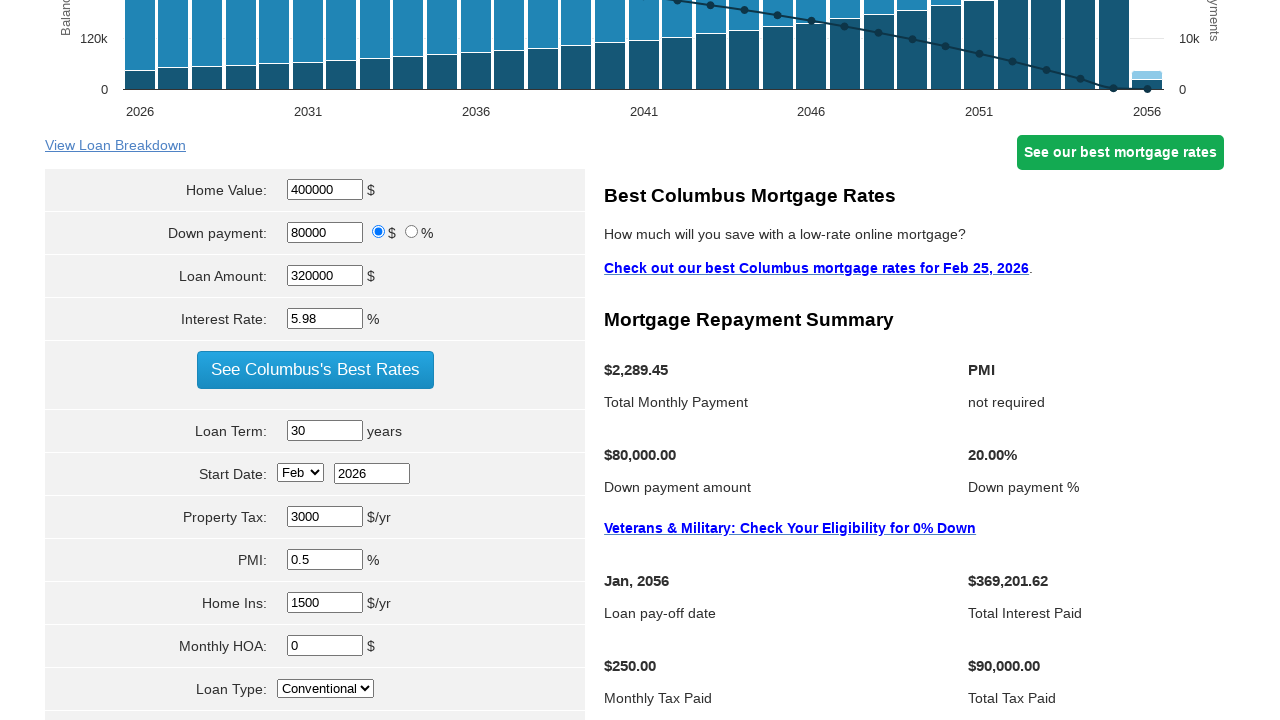